Tests Rediff signup form by filling in user registration details including personal information, location, education details, and date of birth using dropdown selections

Starting URL: https://is.rediff.com/signup/register

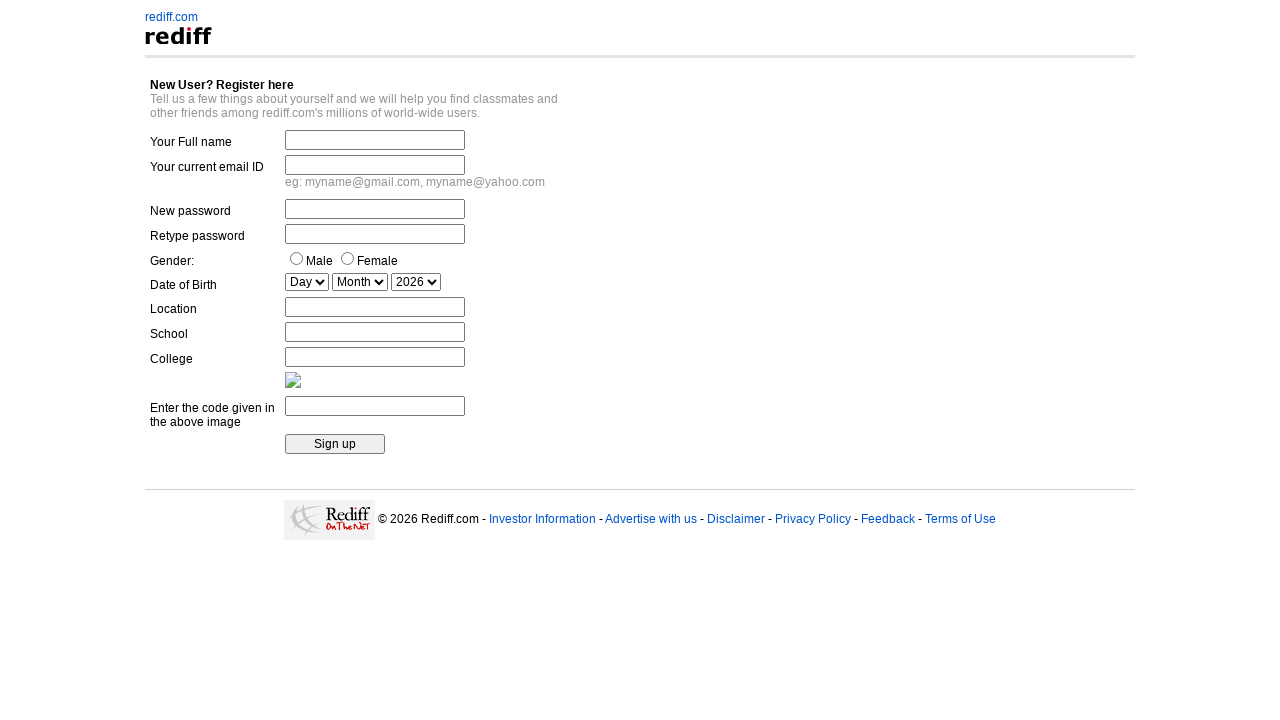

Located 'Your Full name' label element
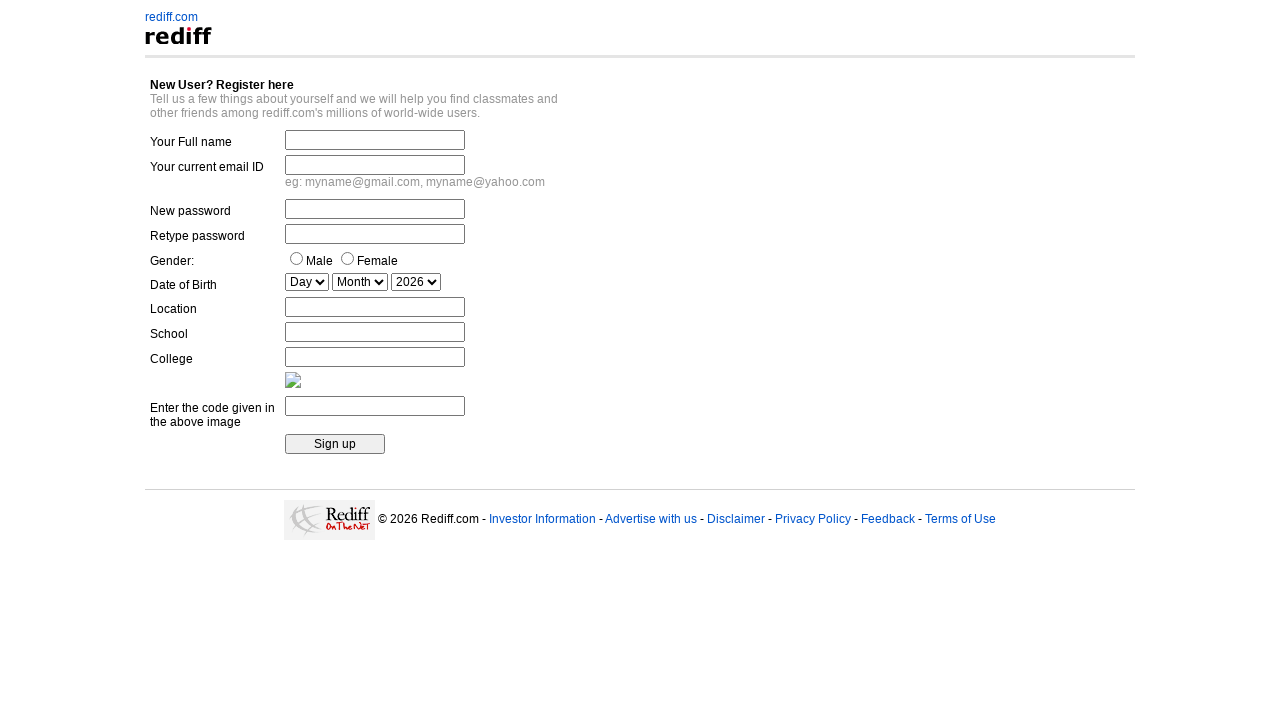

Retrieved label text content
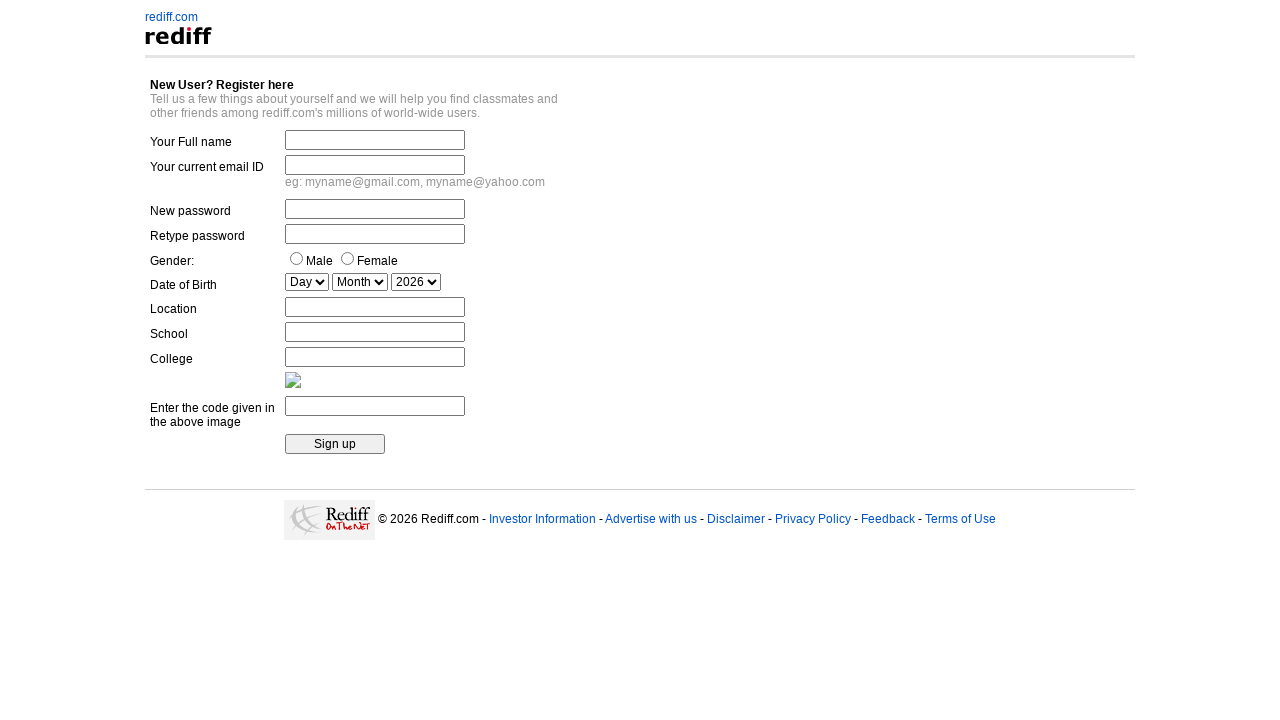

Label verification passed - text matches expected value
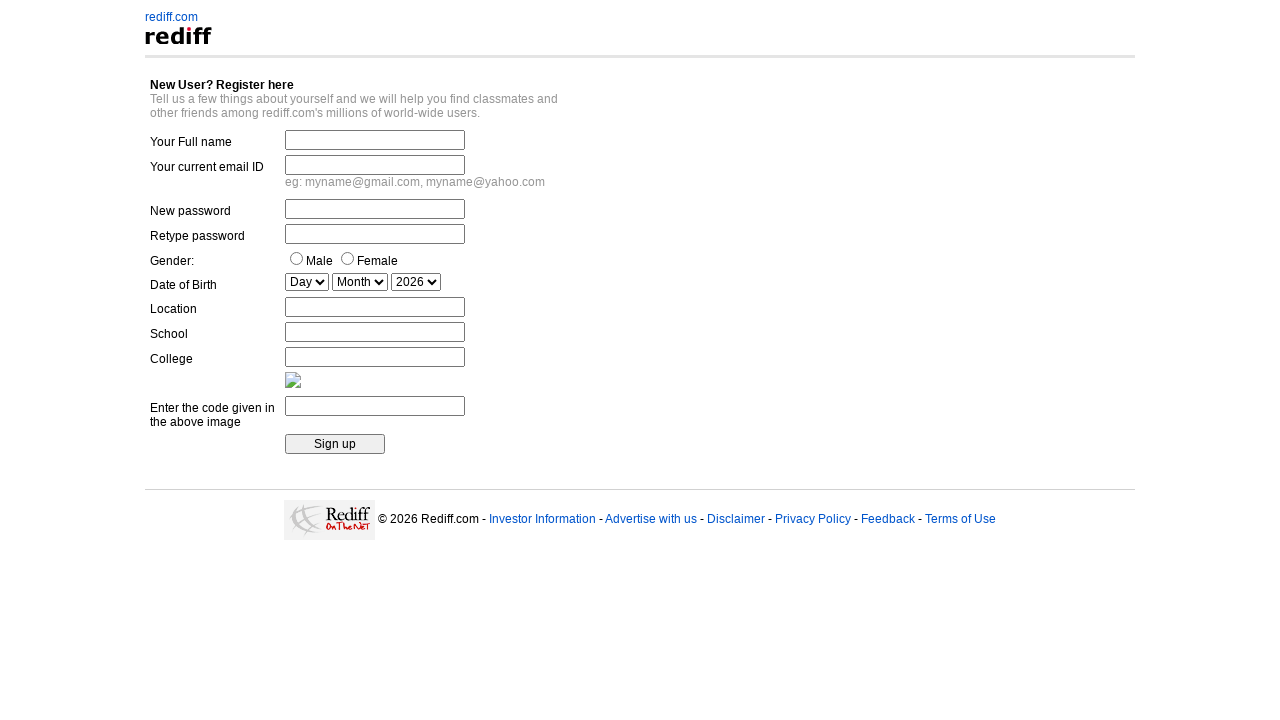

Filled full name field with 'Chitra Digvijay Patil' on input[name='fullname']
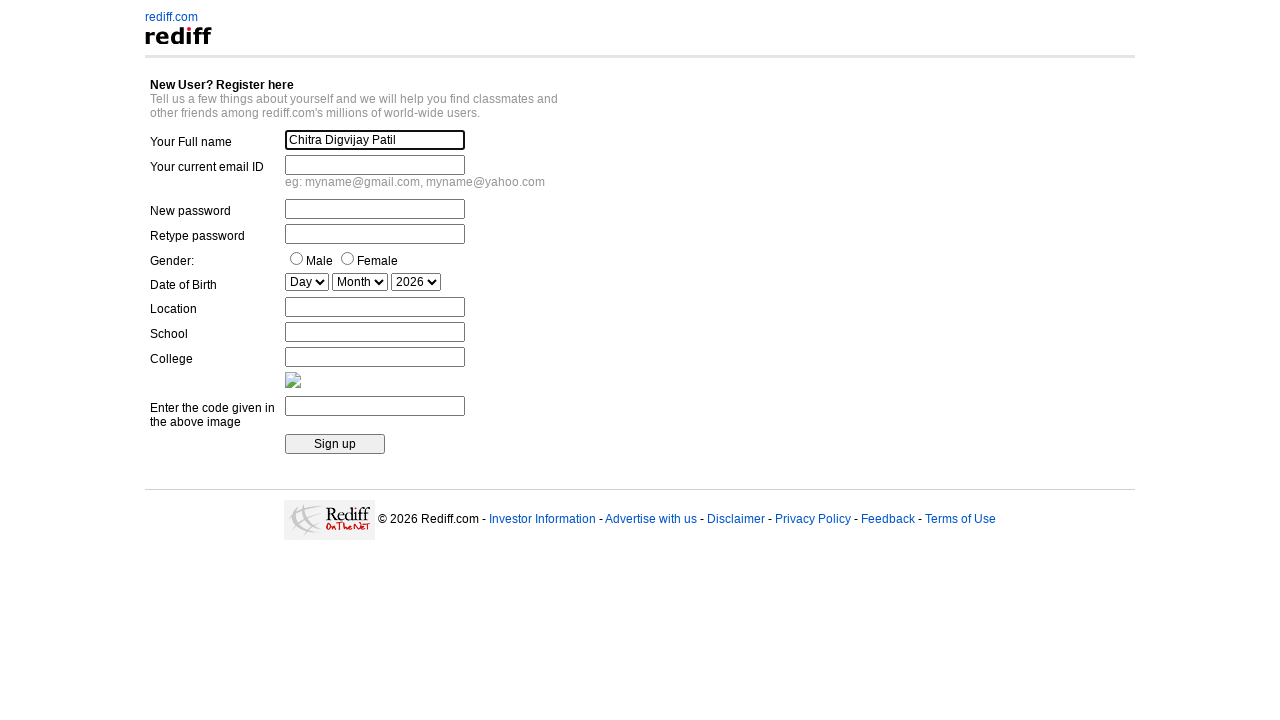

Filled email field with 'patilchitra977@gmail.com' on input[name='emailid']
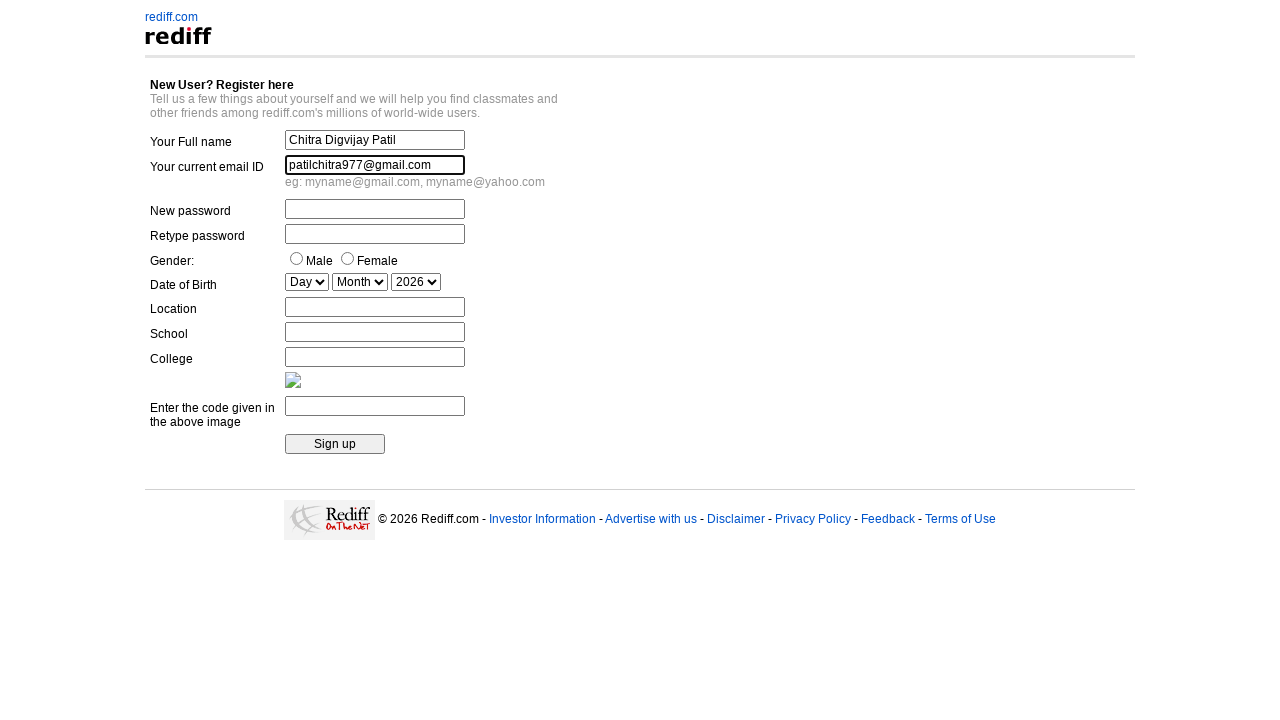

Filled password field with 'Chita@123' on input[name='pass']
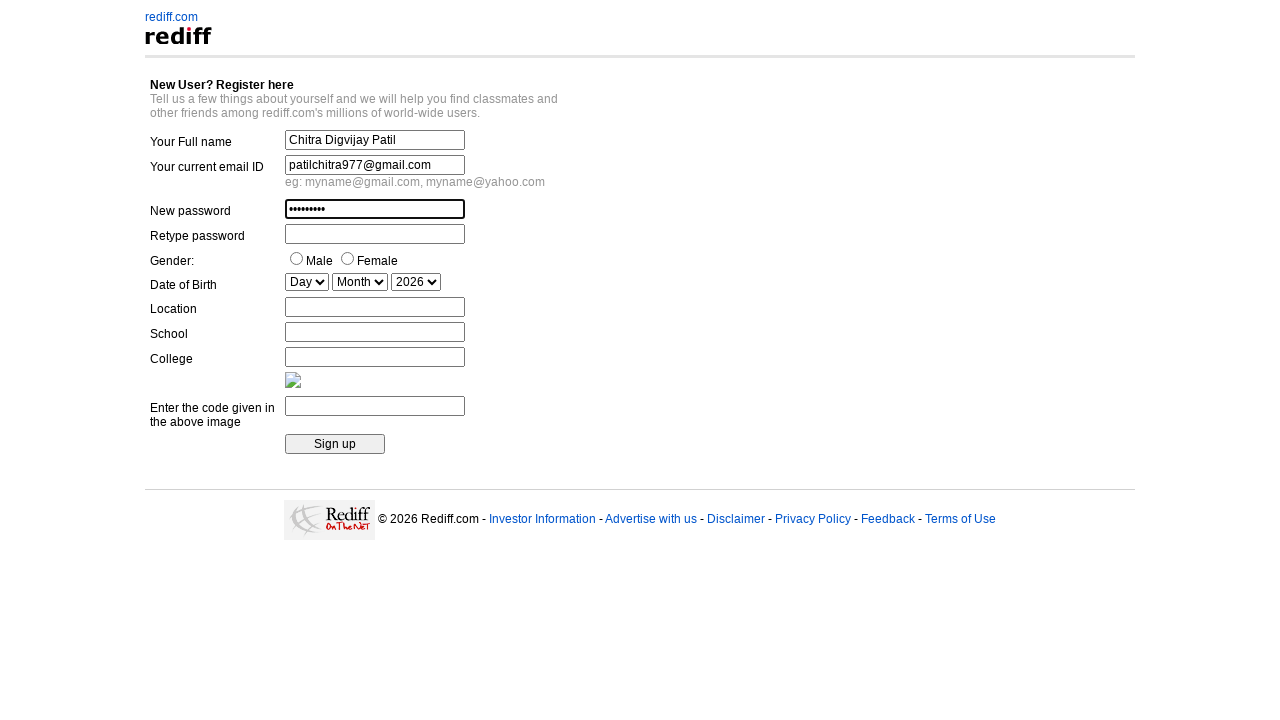

Filled confirm password field with 'Chita@123' on input[name='repass']
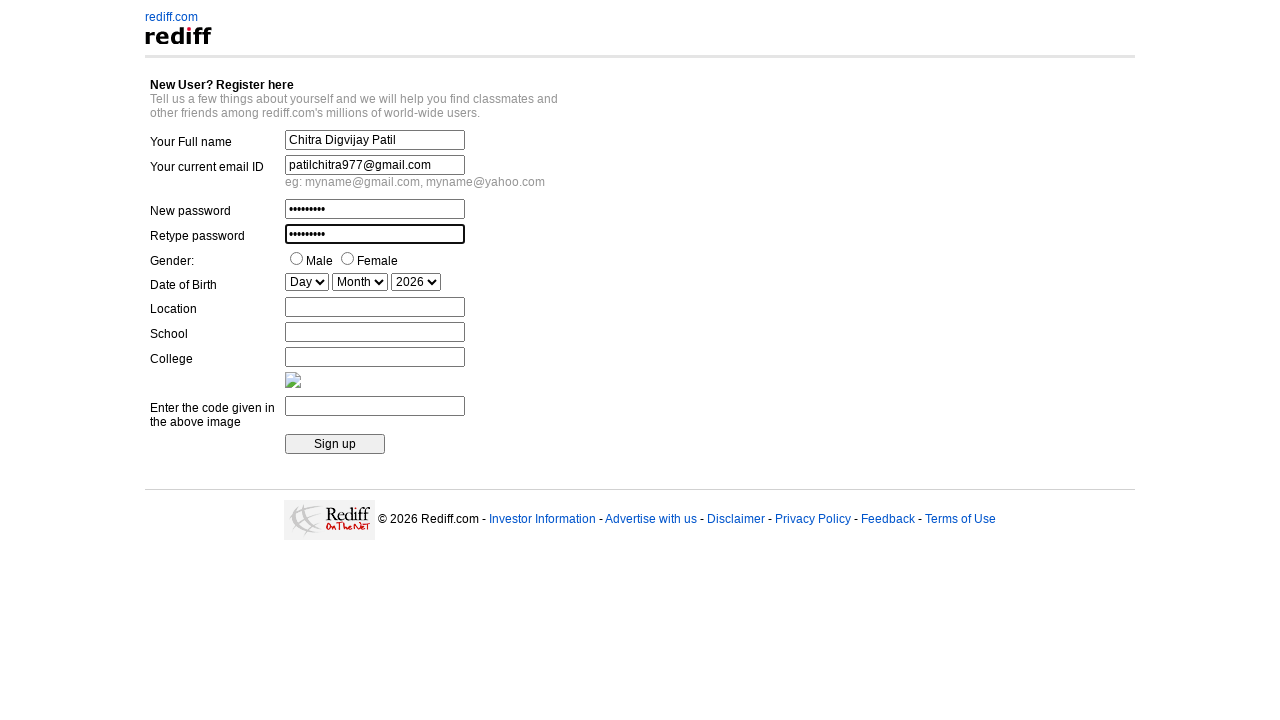

Clicked male gender option at (296, 258) on input[value='m']
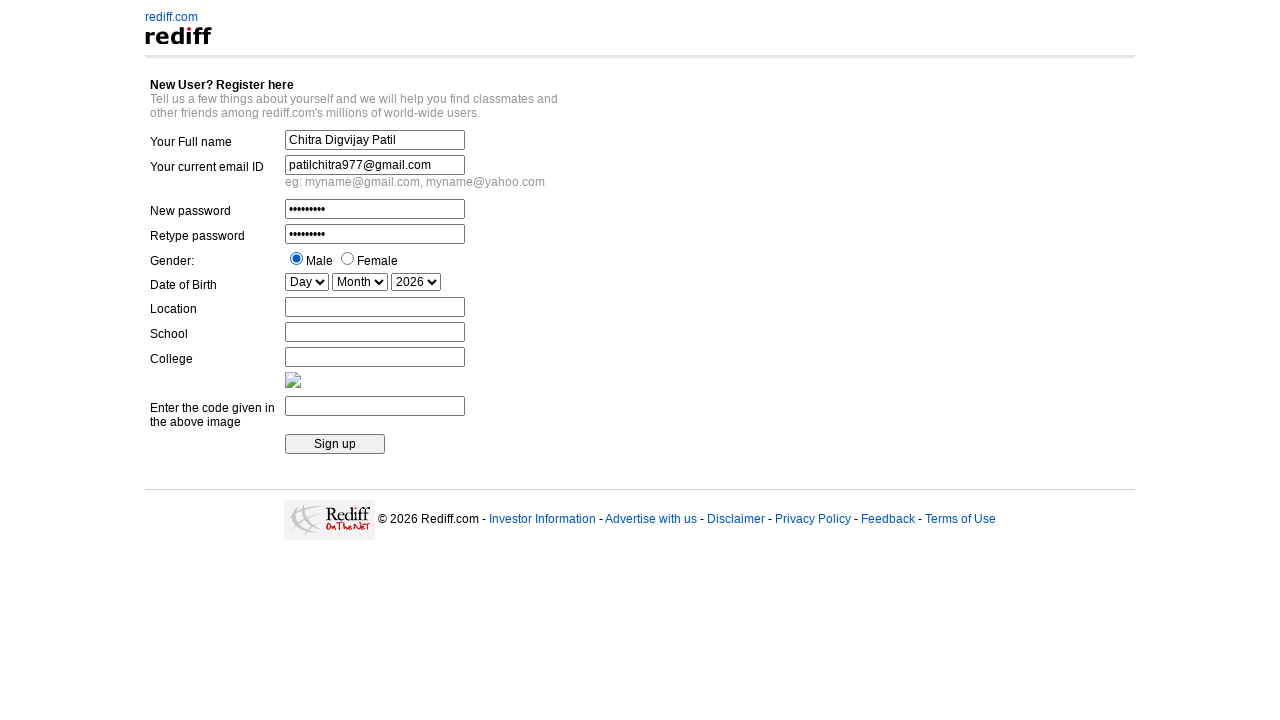

Clicked female gender option at (348, 258) on input[value='f']
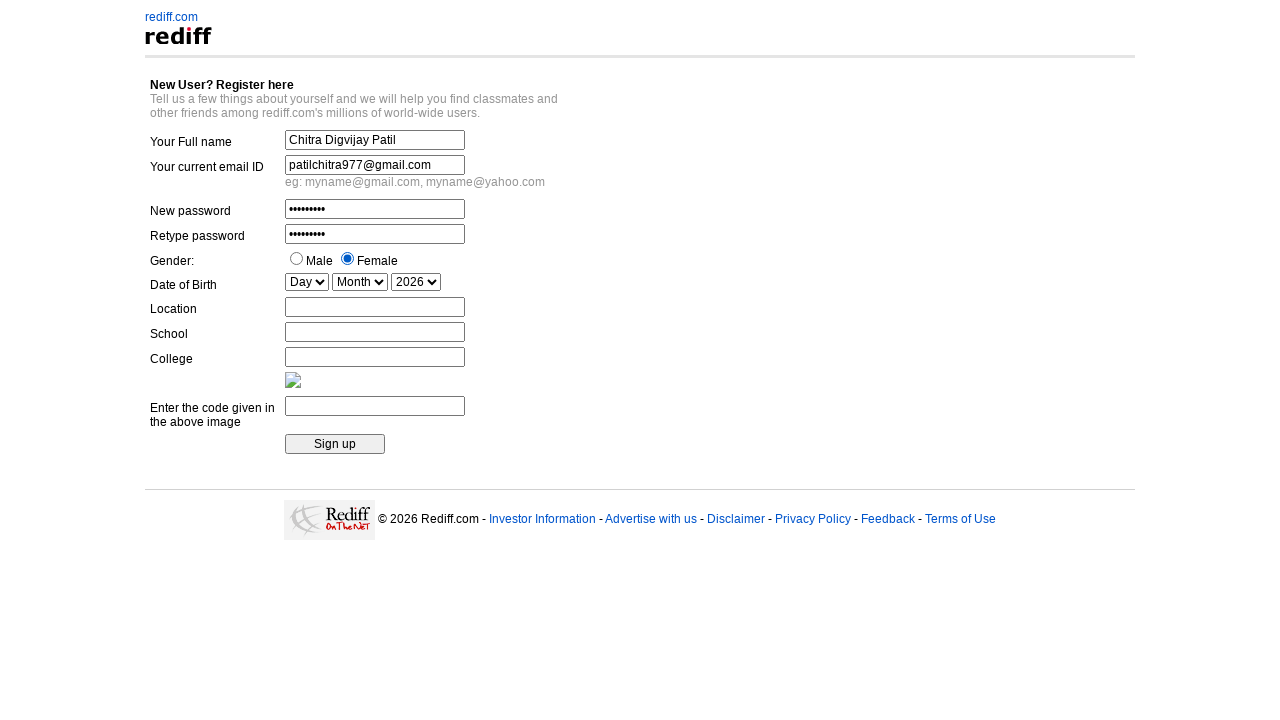

Filled city field with 'Pune' on input[name='city']
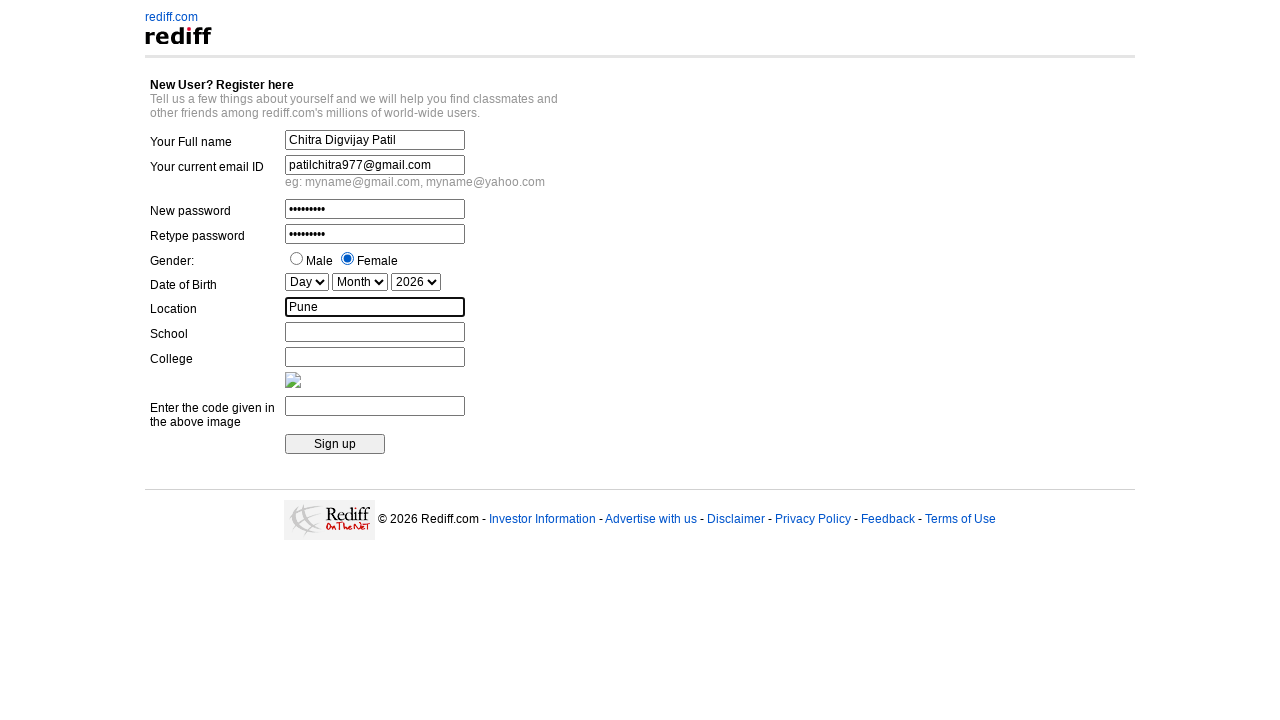

Filled school field with 'A.B.S.girls High School Porle' on input[name='school']
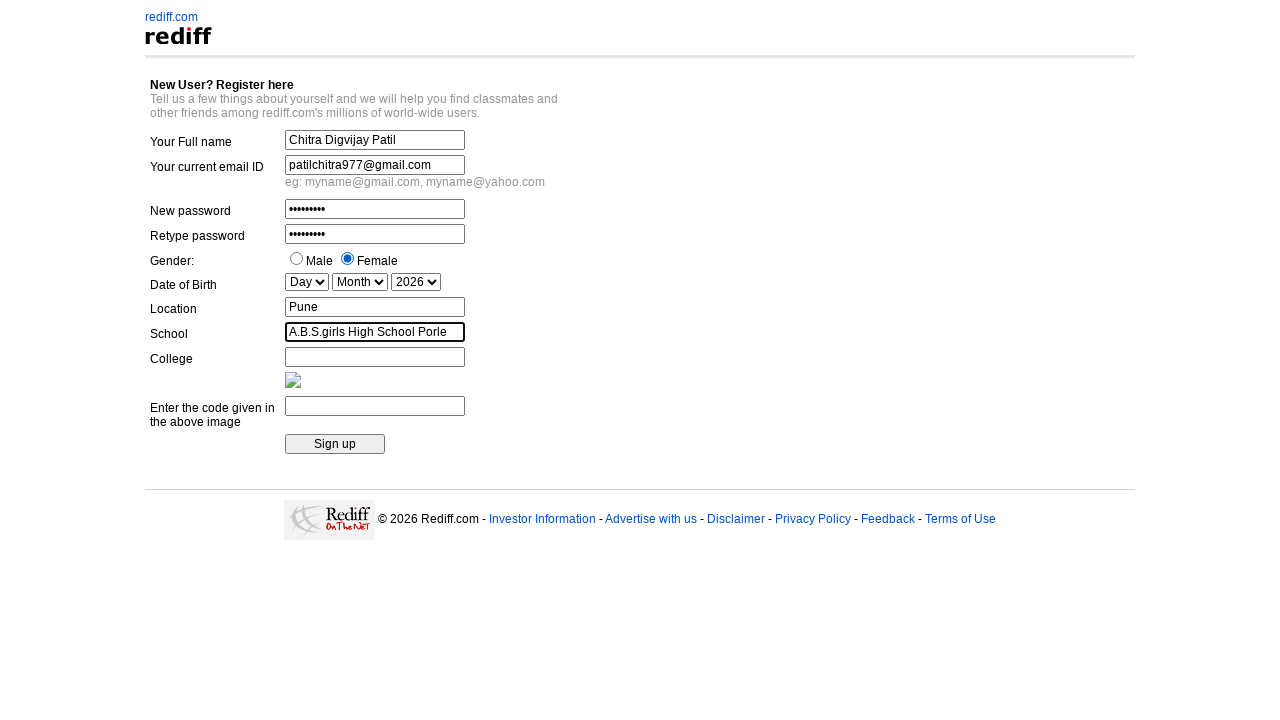

Filled college field with 'Chh. Shahu Jr. clg Kolhapur' on input[name='college']
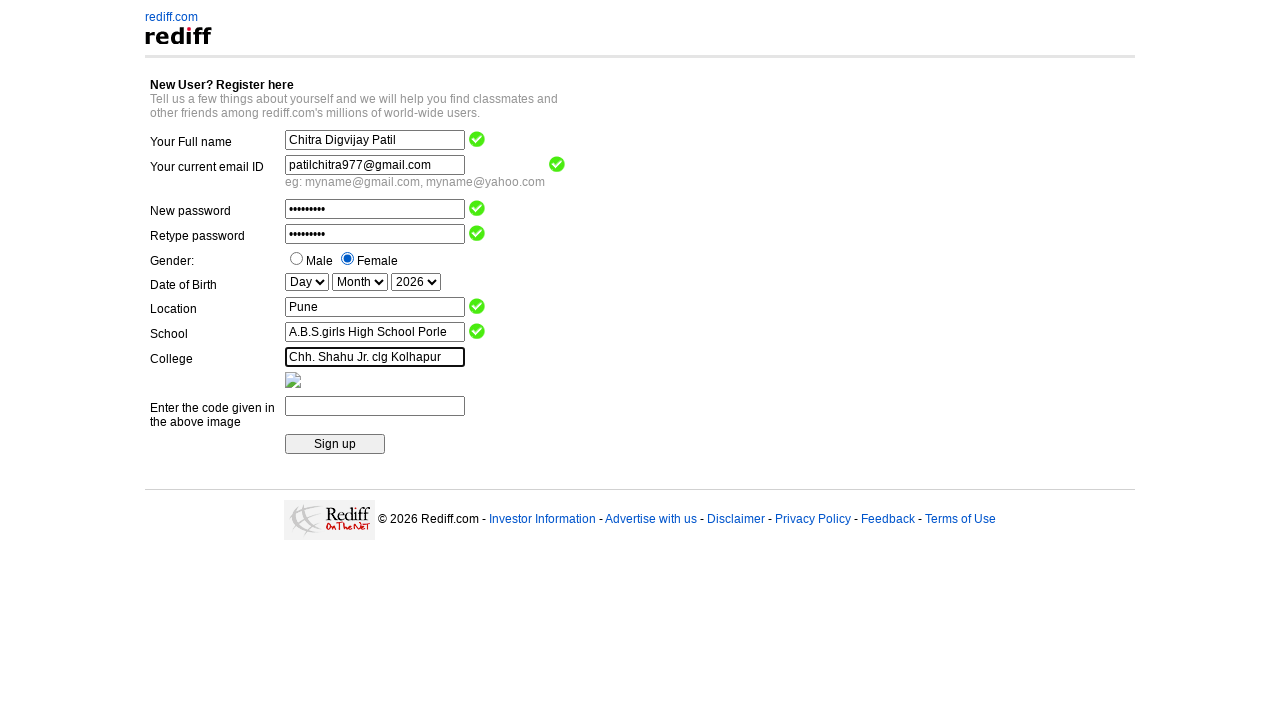

Selected day '23' from date of birth day dropdown on select[name='date_day']
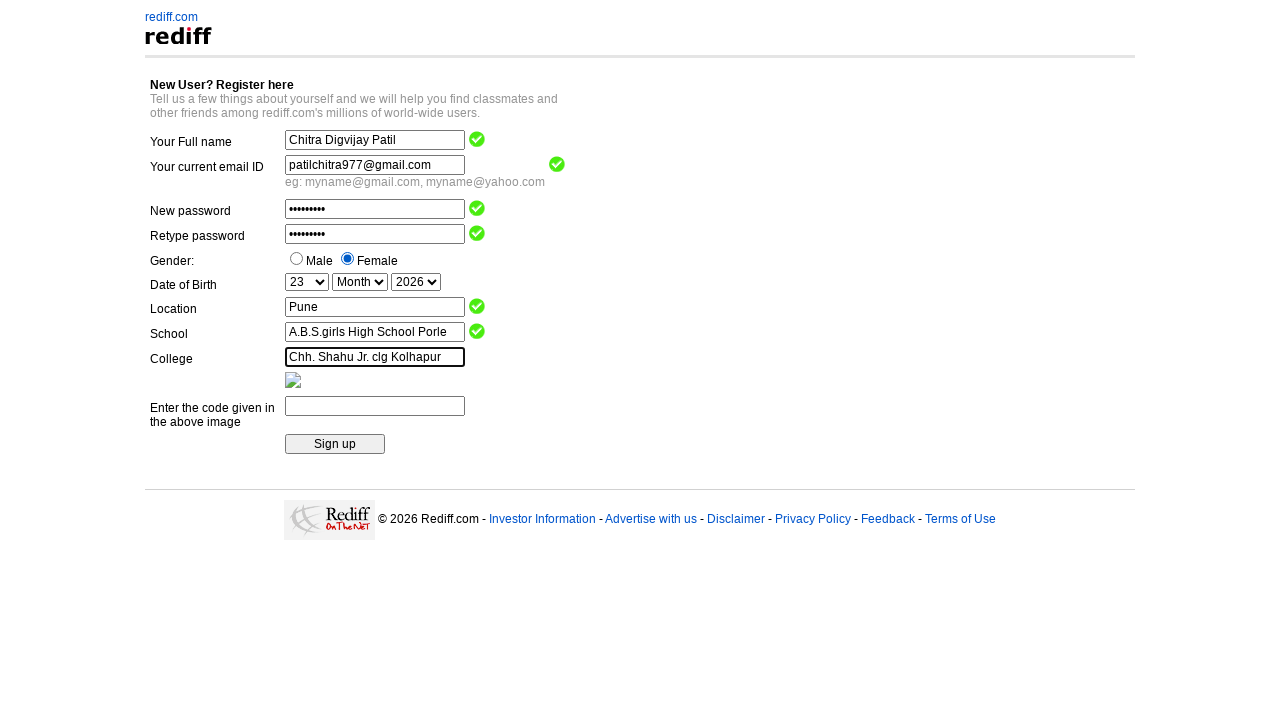

Selected month 'JAN' from date of birth month dropdown on select[name='date_mon']
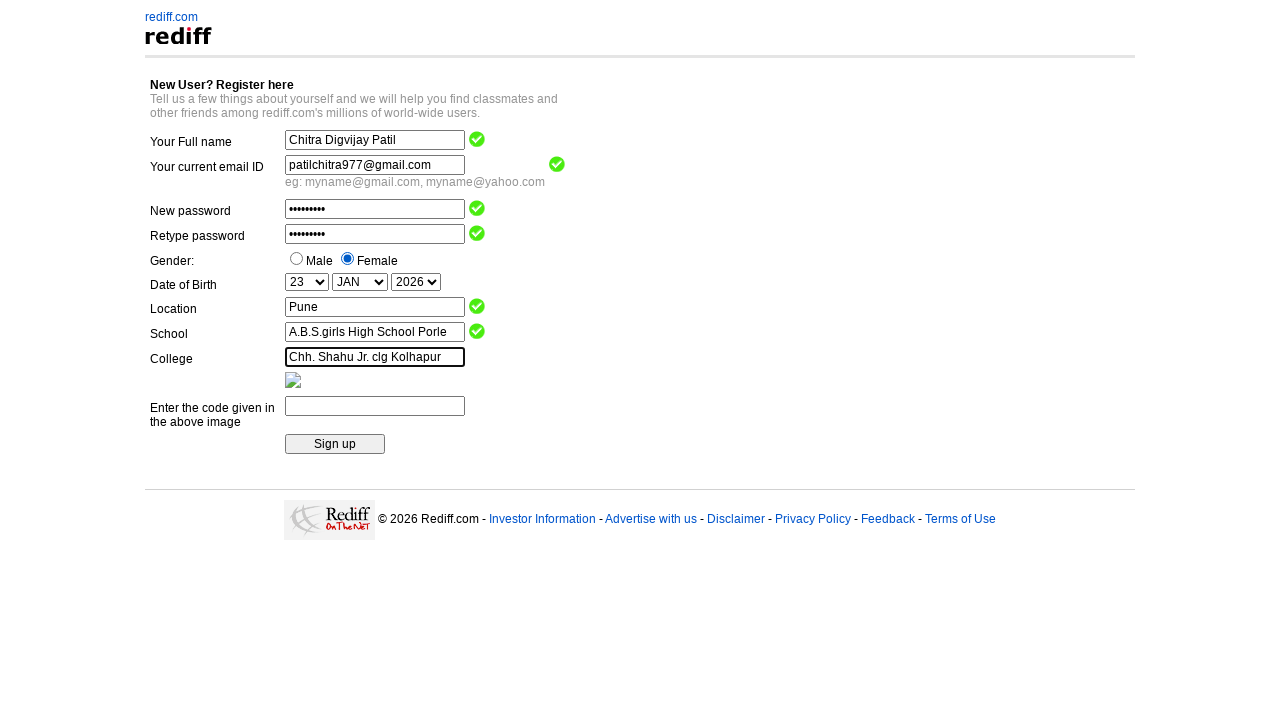

Selected year '1993' from date of birth year dropdown on select[name='Date_Year']
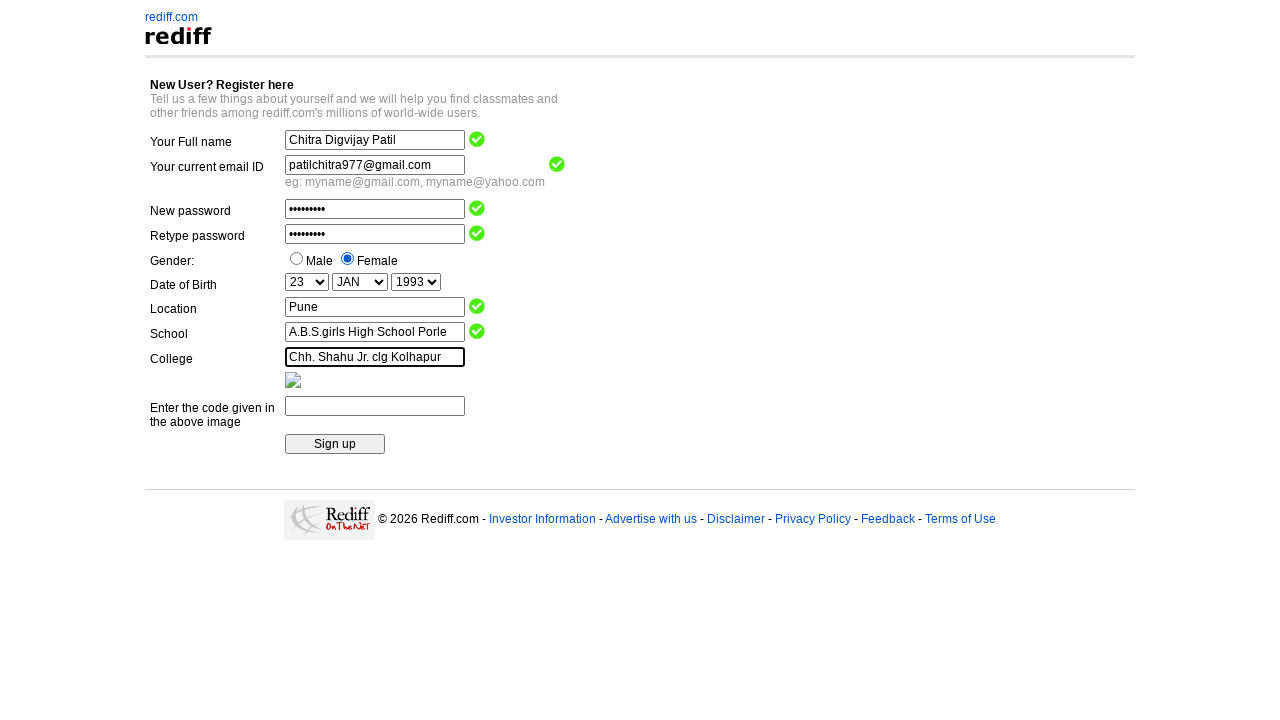

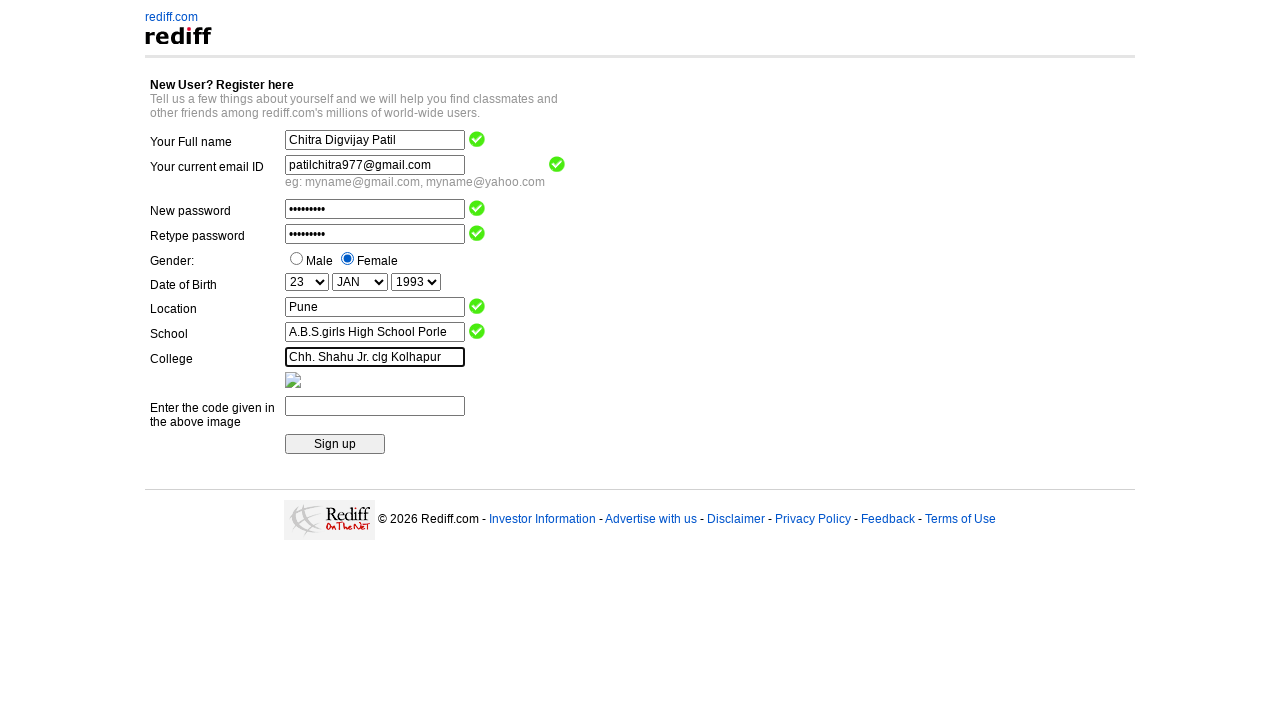